Tests editing a todo item by double-clicking, filling new text, and pressing Enter.

Starting URL: https://demo.playwright.dev/todomvc

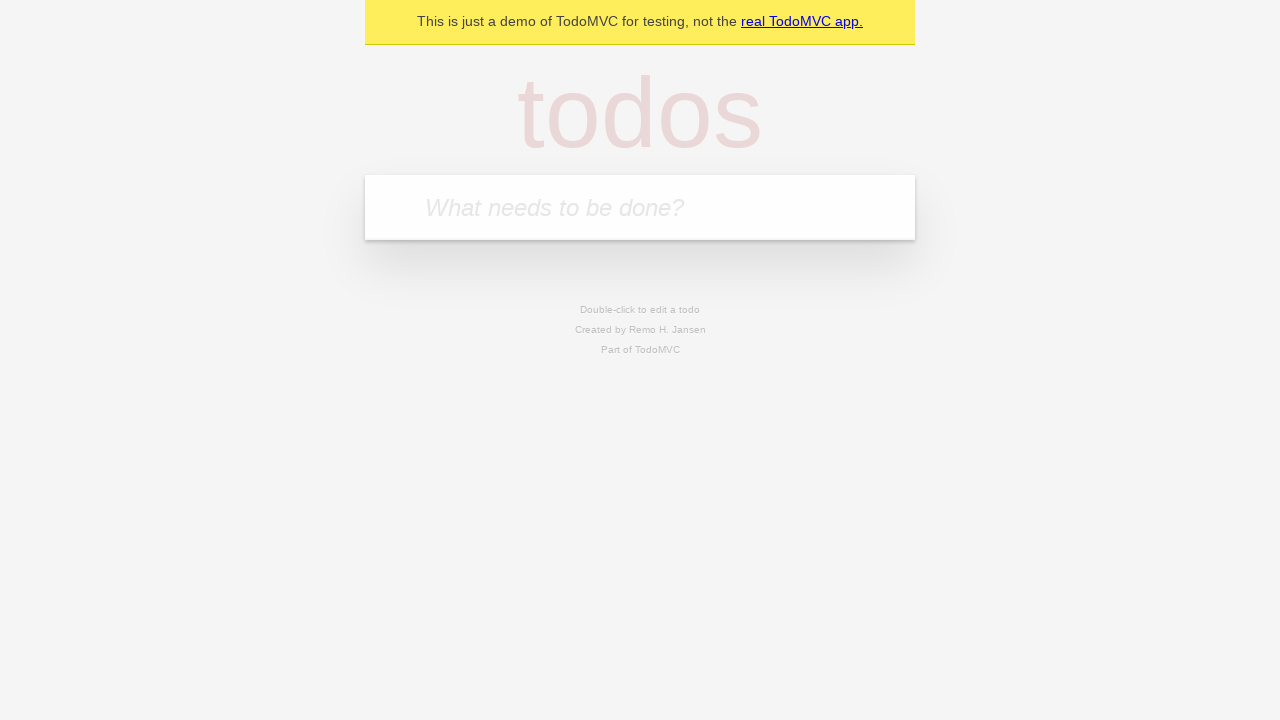

Filled todo input with 'buy some cheese' on internal:attr=[placeholder="What needs to be done?"i]
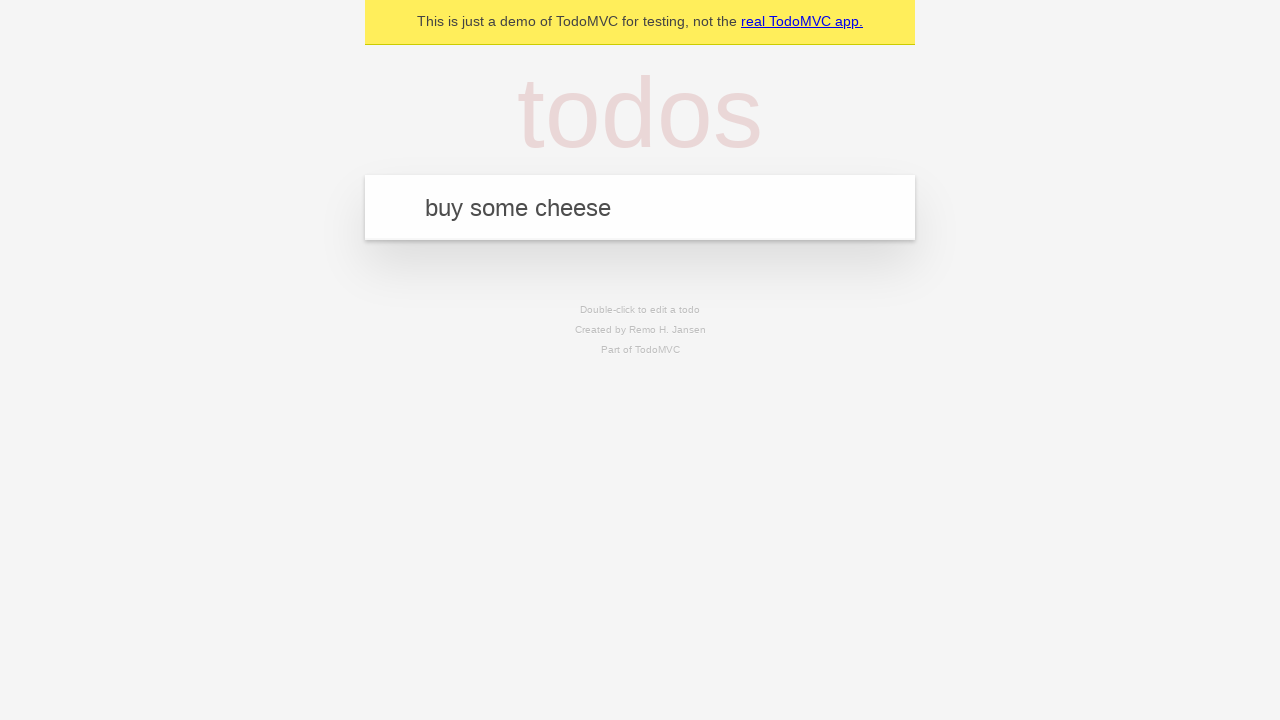

Pressed Enter to create first todo on internal:attr=[placeholder="What needs to be done?"i]
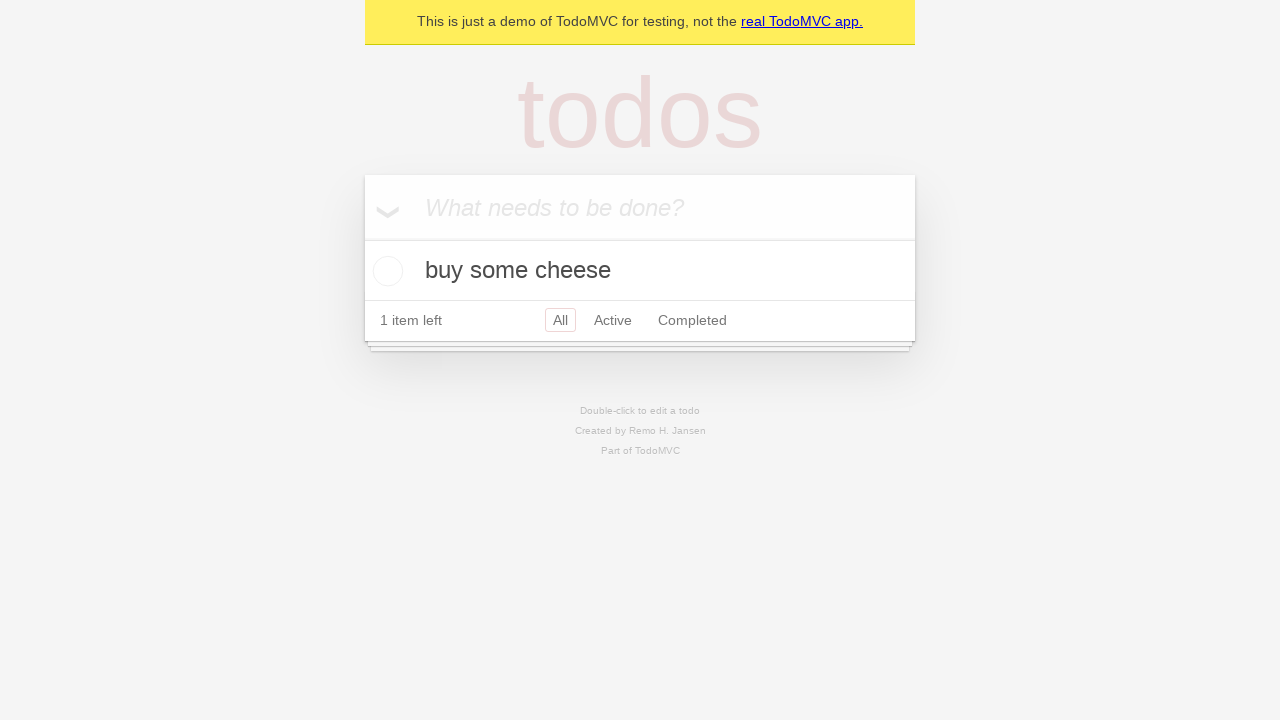

Filled todo input with 'feed the cat' on internal:attr=[placeholder="What needs to be done?"i]
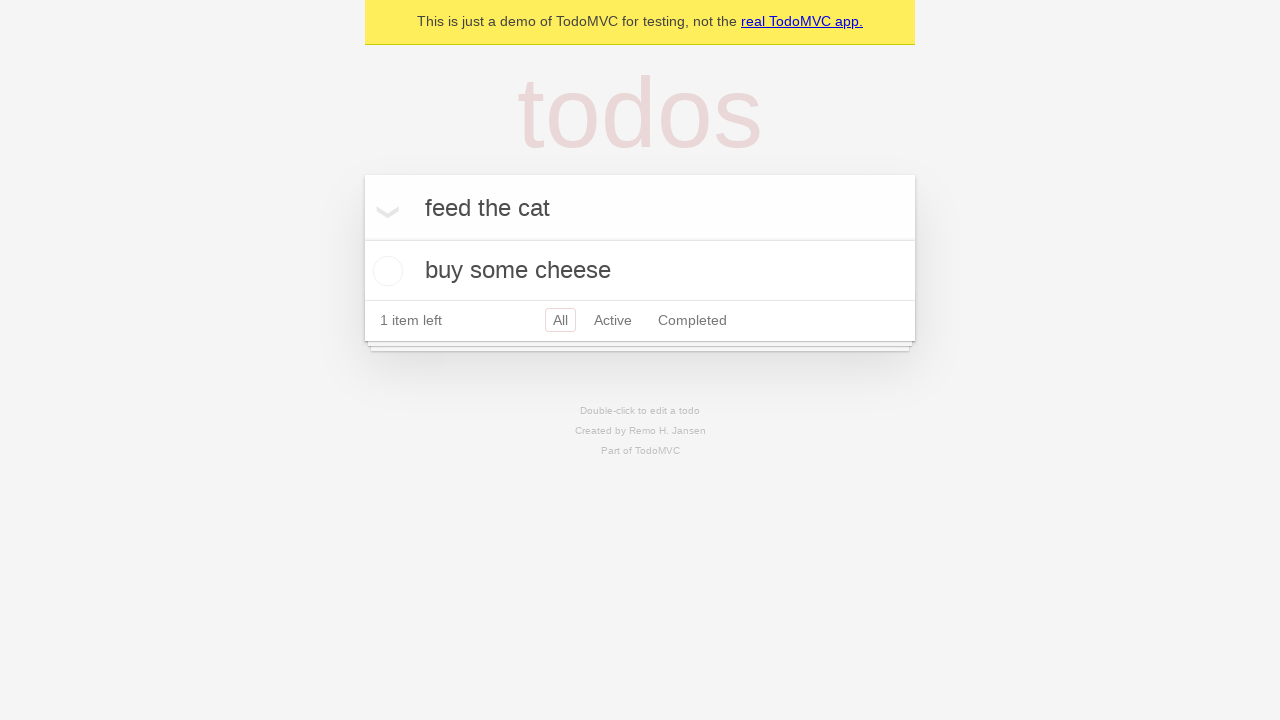

Pressed Enter to create second todo on internal:attr=[placeholder="What needs to be done?"i]
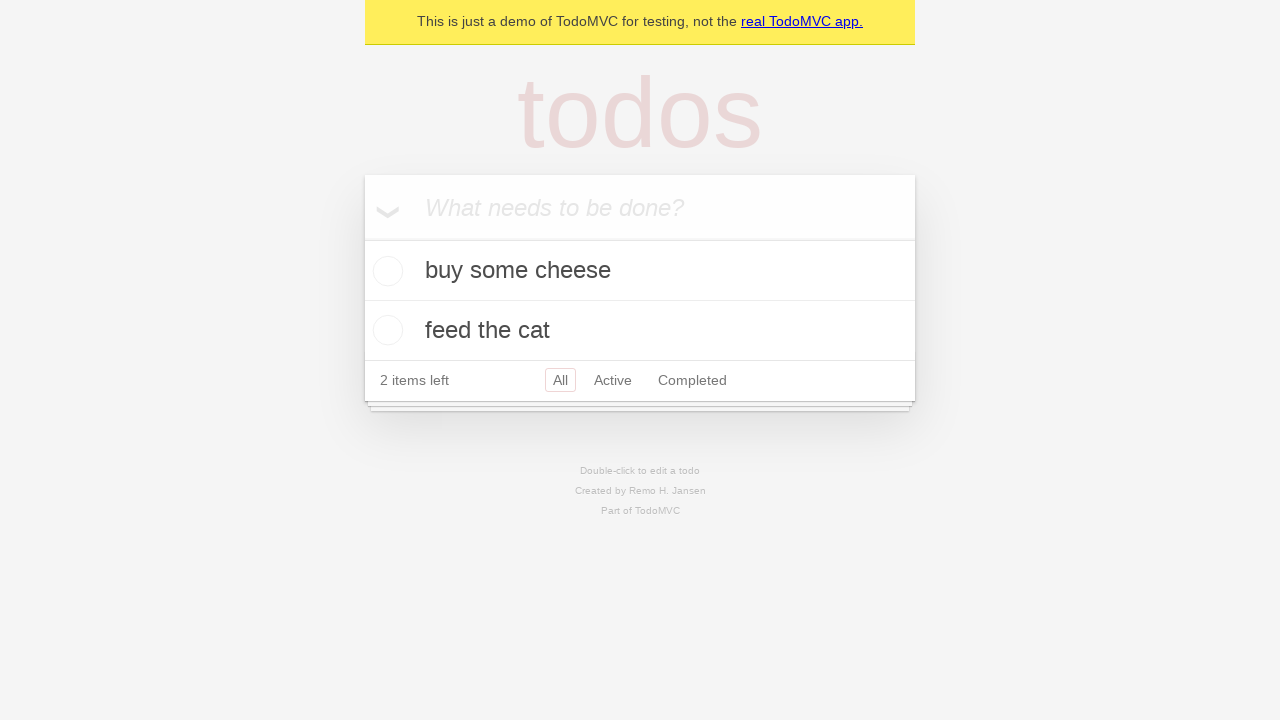

Filled todo input with 'book a doctors appointment' on internal:attr=[placeholder="What needs to be done?"i]
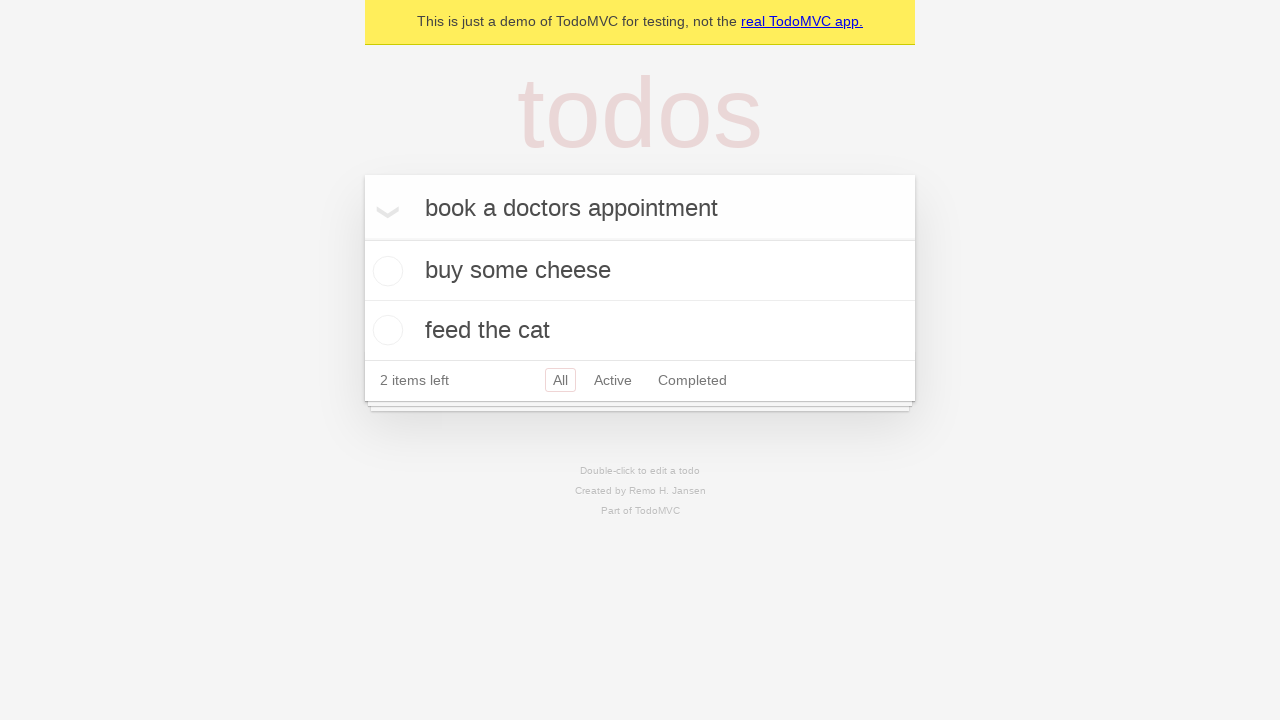

Pressed Enter to create third todo on internal:attr=[placeholder="What needs to be done?"i]
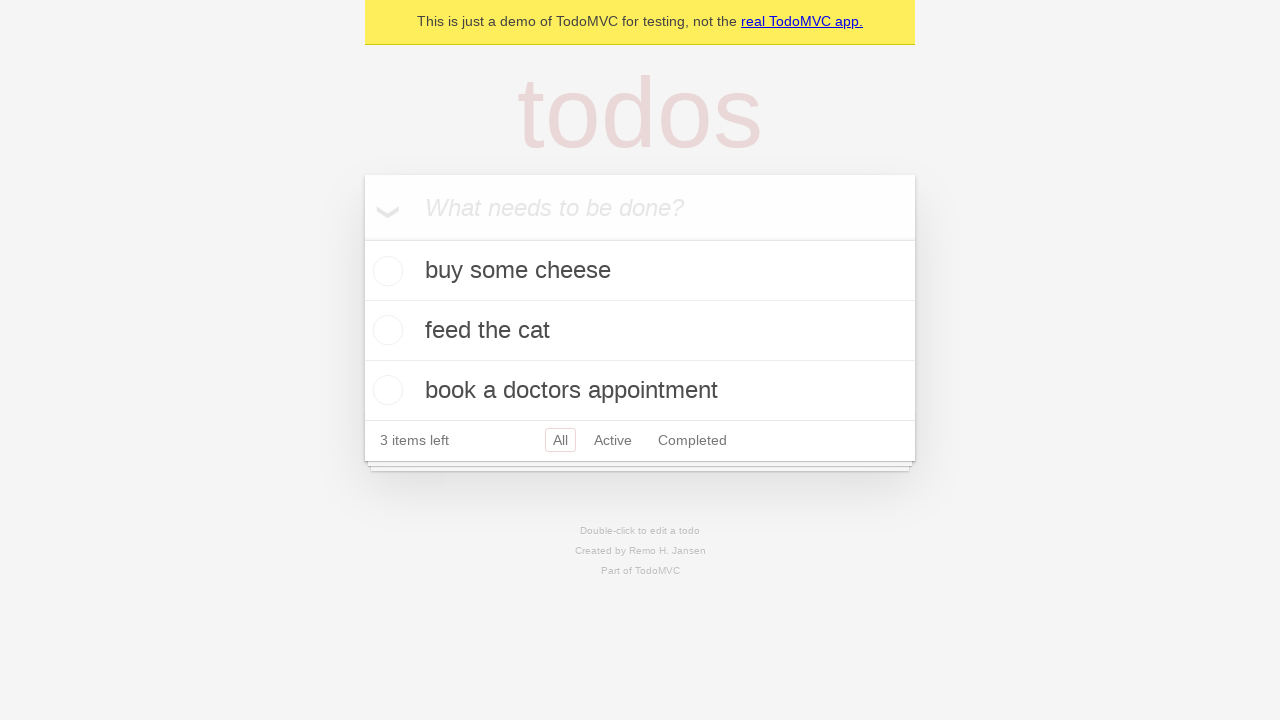

Double-clicked second todo item to enter edit mode at (640, 331) on internal:testid=[data-testid="todo-item"s] >> nth=1
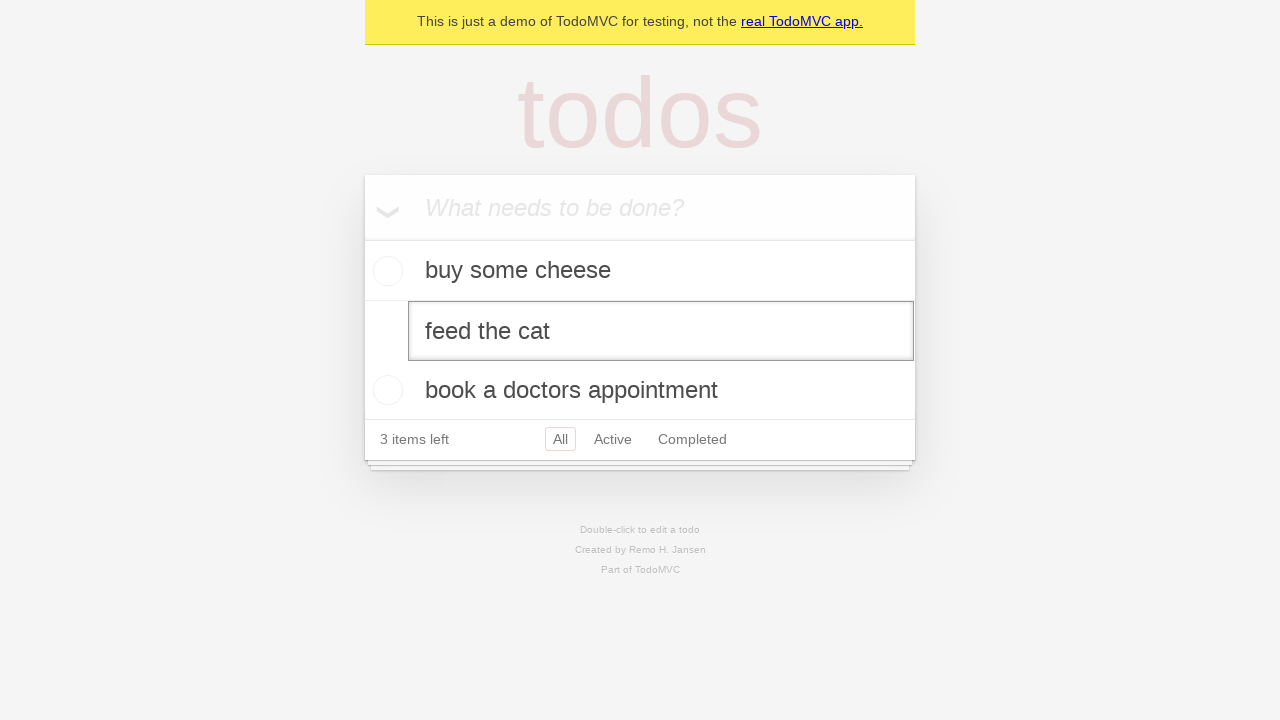

Filled edit field with new text 'buy some sausages' on internal:testid=[data-testid="todo-item"s] >> nth=1 >> internal:role=textbox[nam
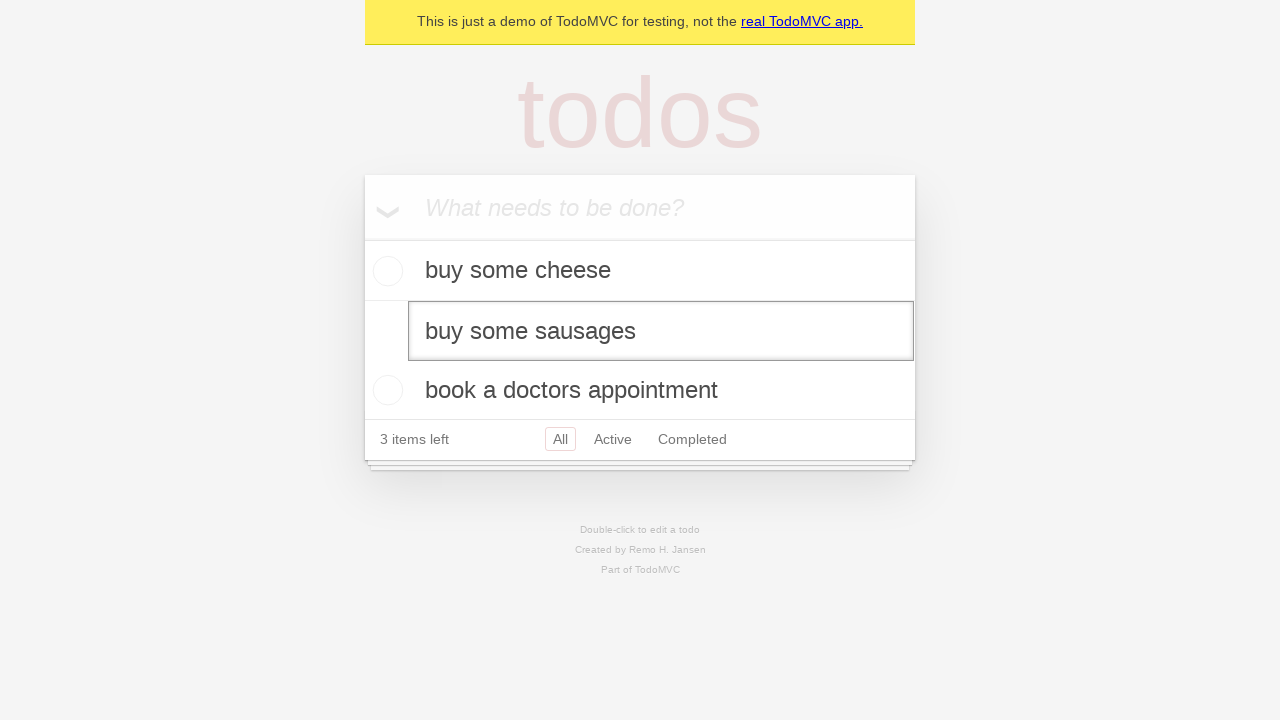

Pressed Enter to save edited todo item on internal:testid=[data-testid="todo-item"s] >> nth=1 >> internal:role=textbox[nam
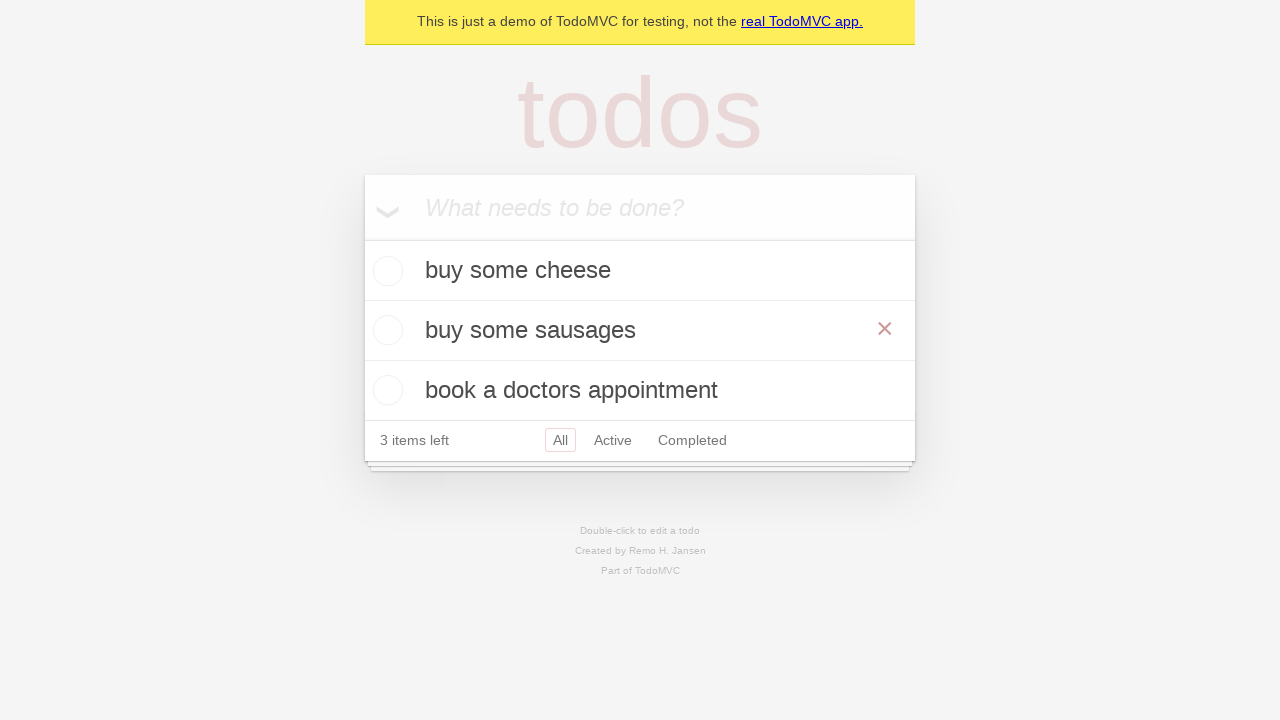

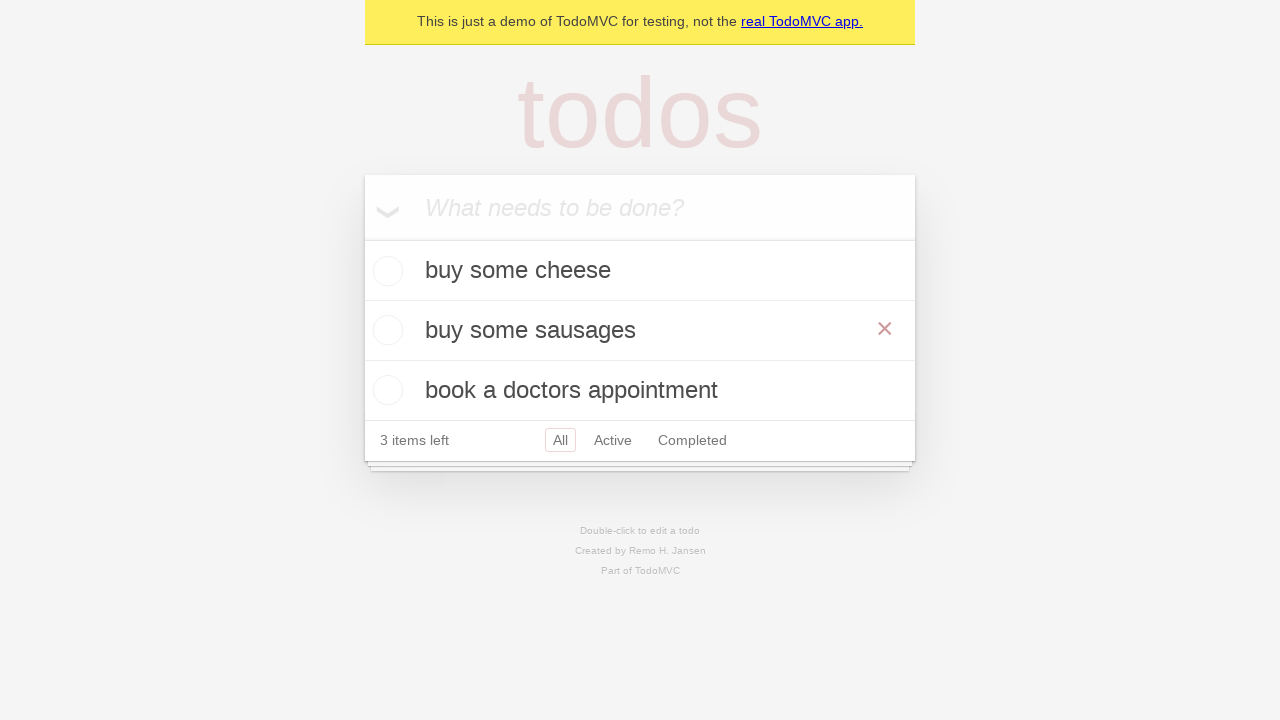